Demonstrates browser navigation methods by navigating to a test page, then to OpenCart demo site, going back, forward, and refreshing the page

Starting URL: https://testautomationpractice.blogspot.com/

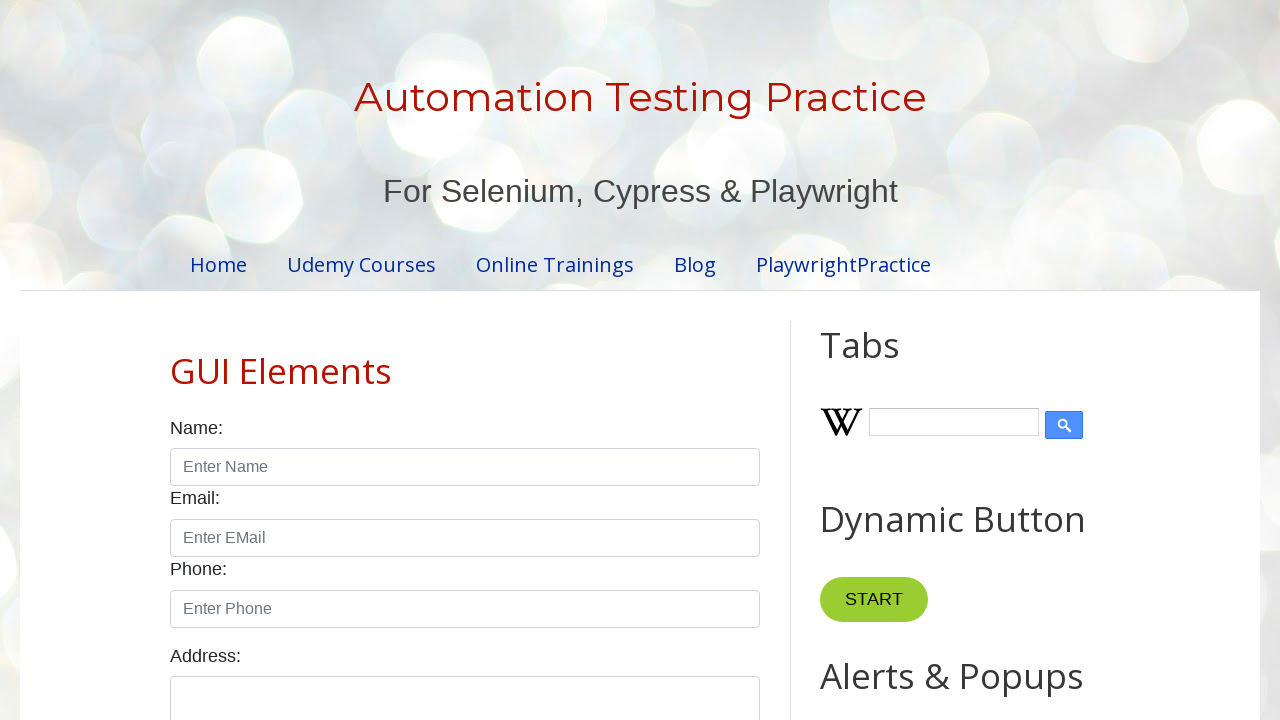

Navigated to OpenCart demo site
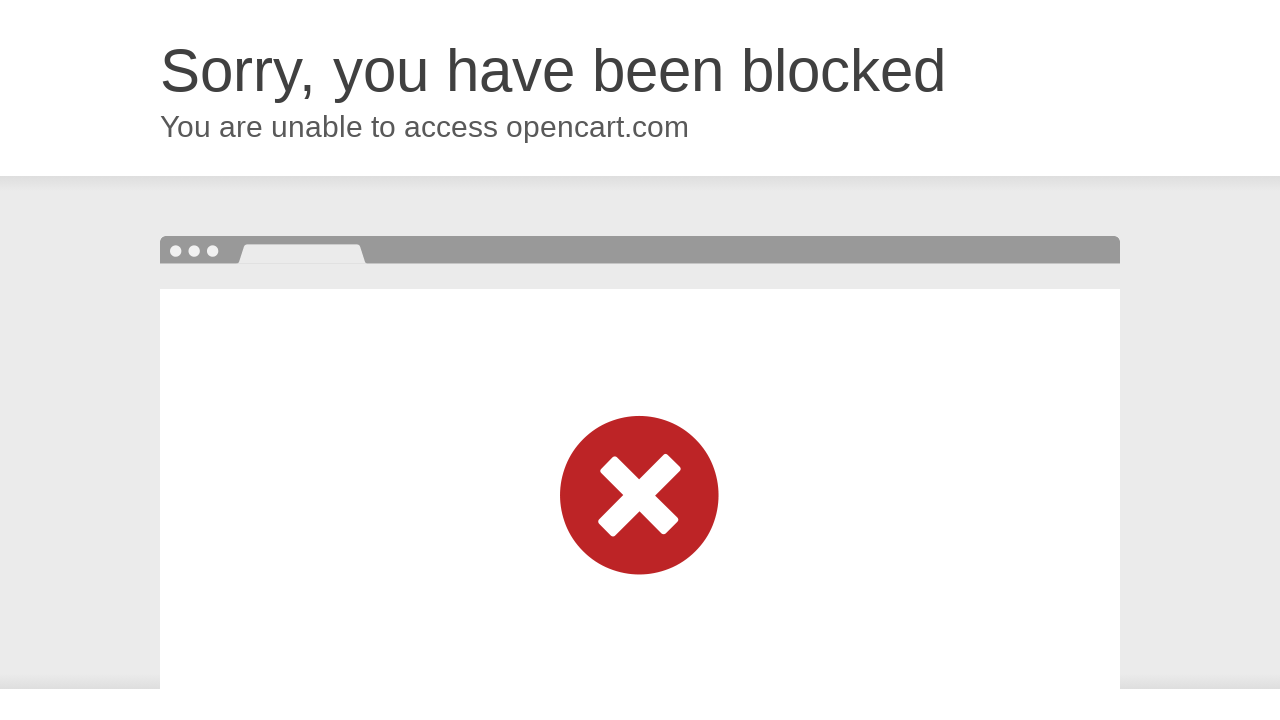

OpenCart demo site page loaded
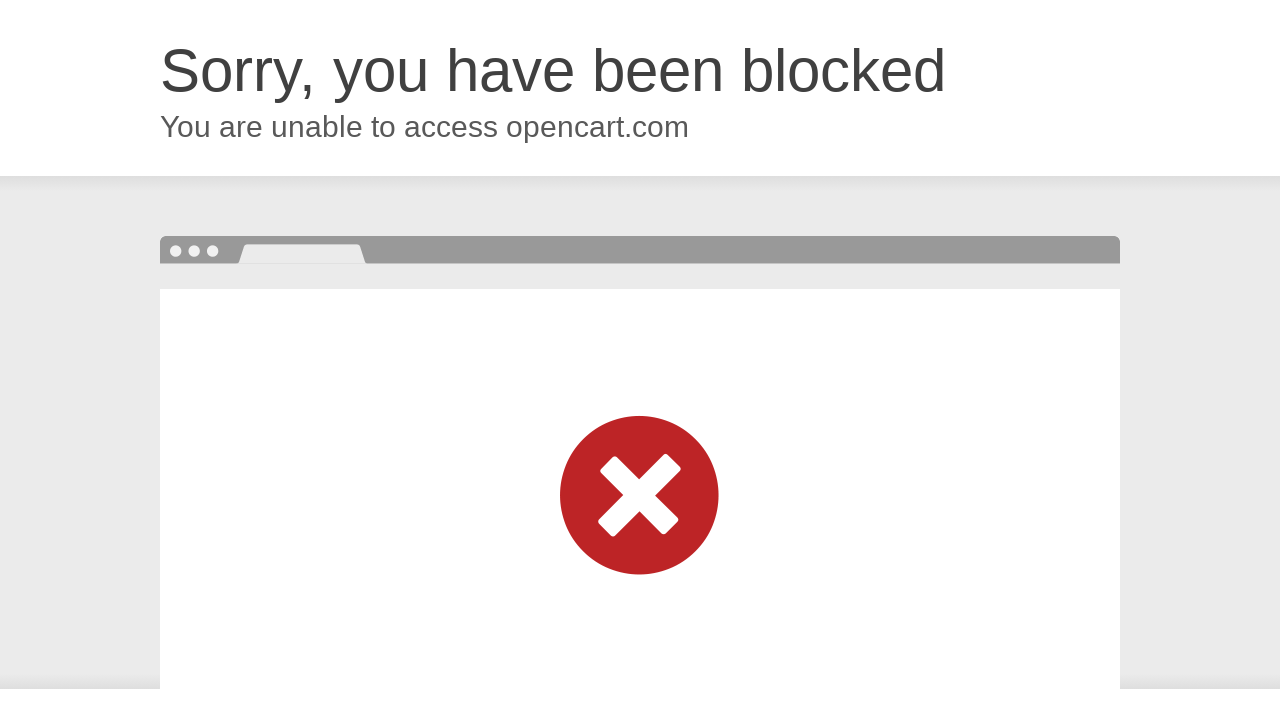

Navigated back to previous page
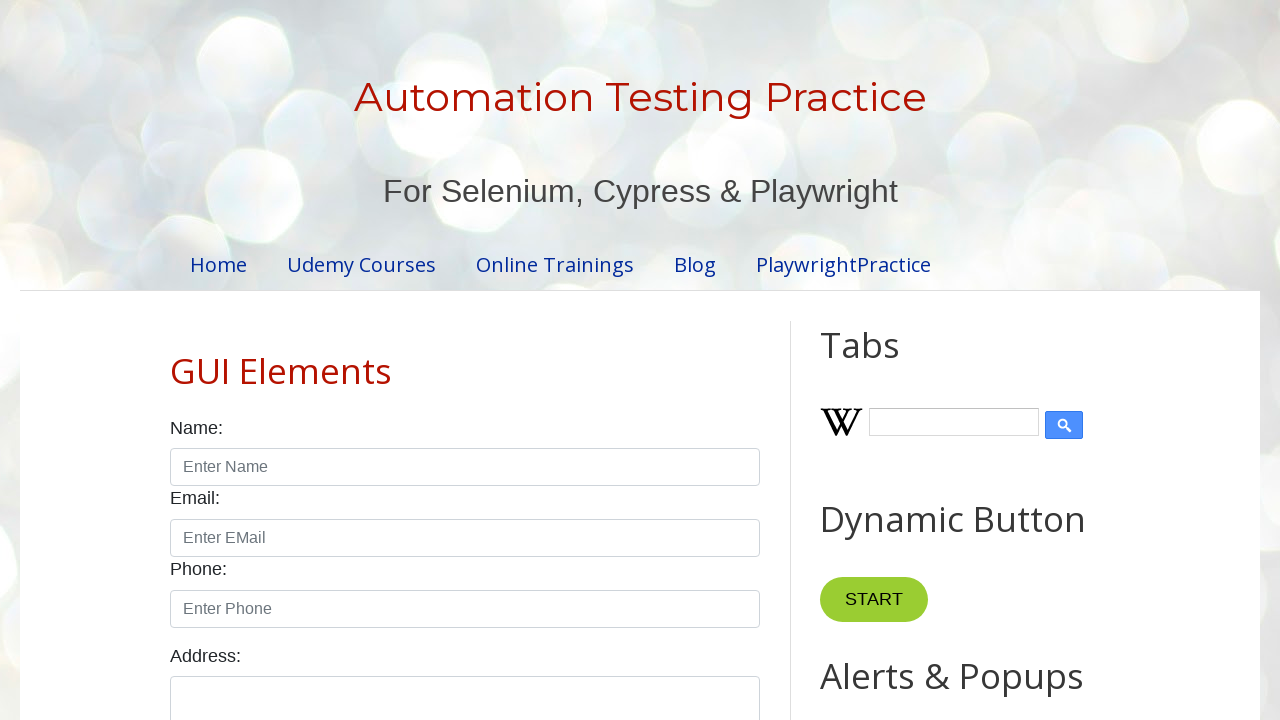

Previous page loaded
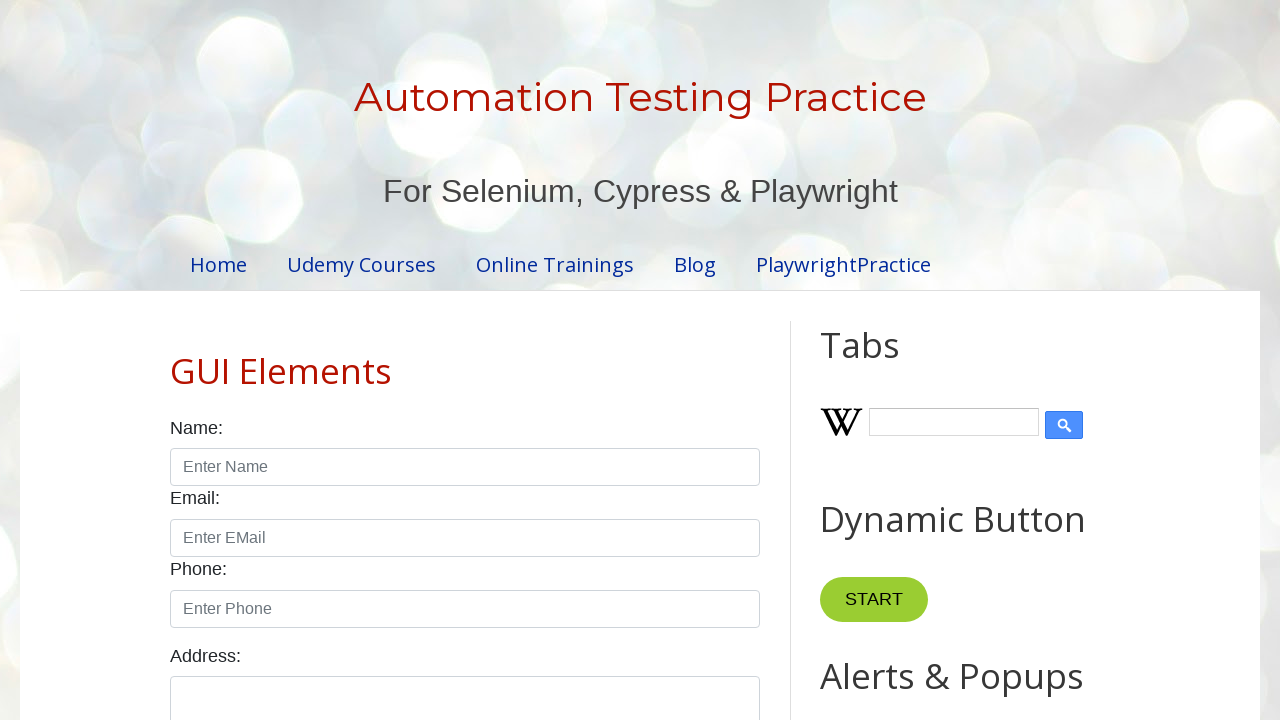

Navigated forward to OpenCart demo site
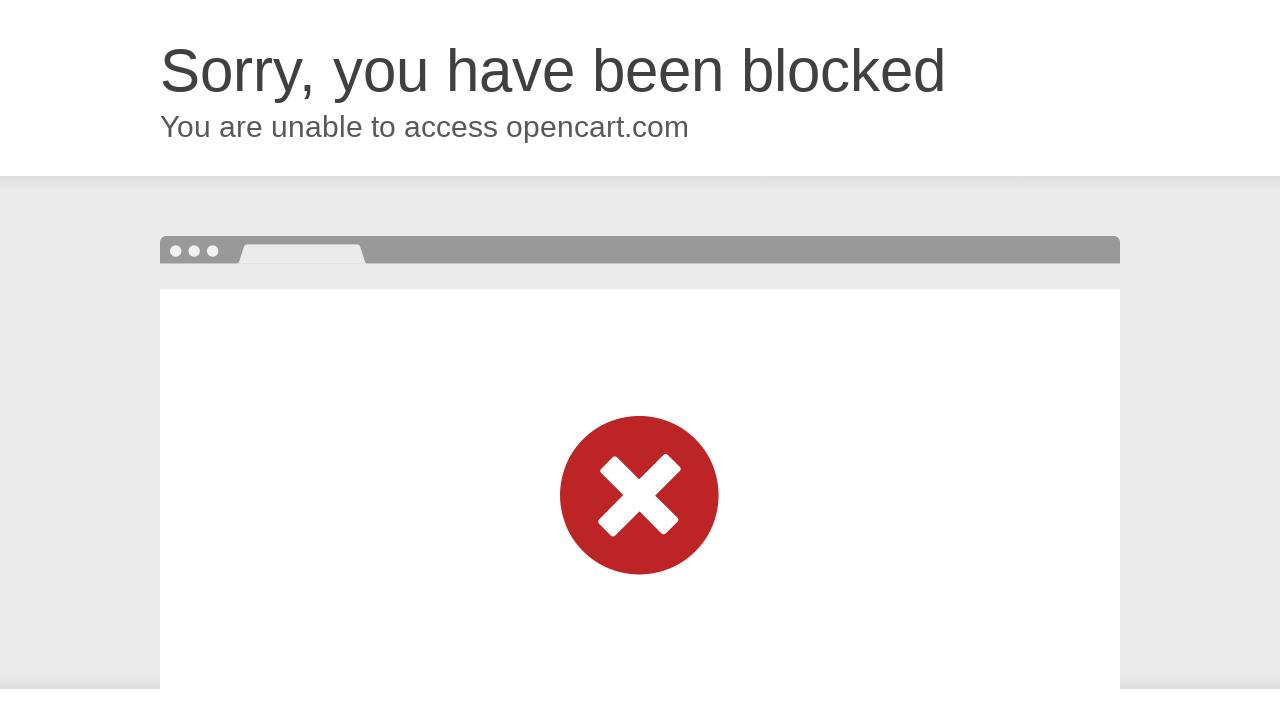

OpenCart demo site page loaded after forward navigation
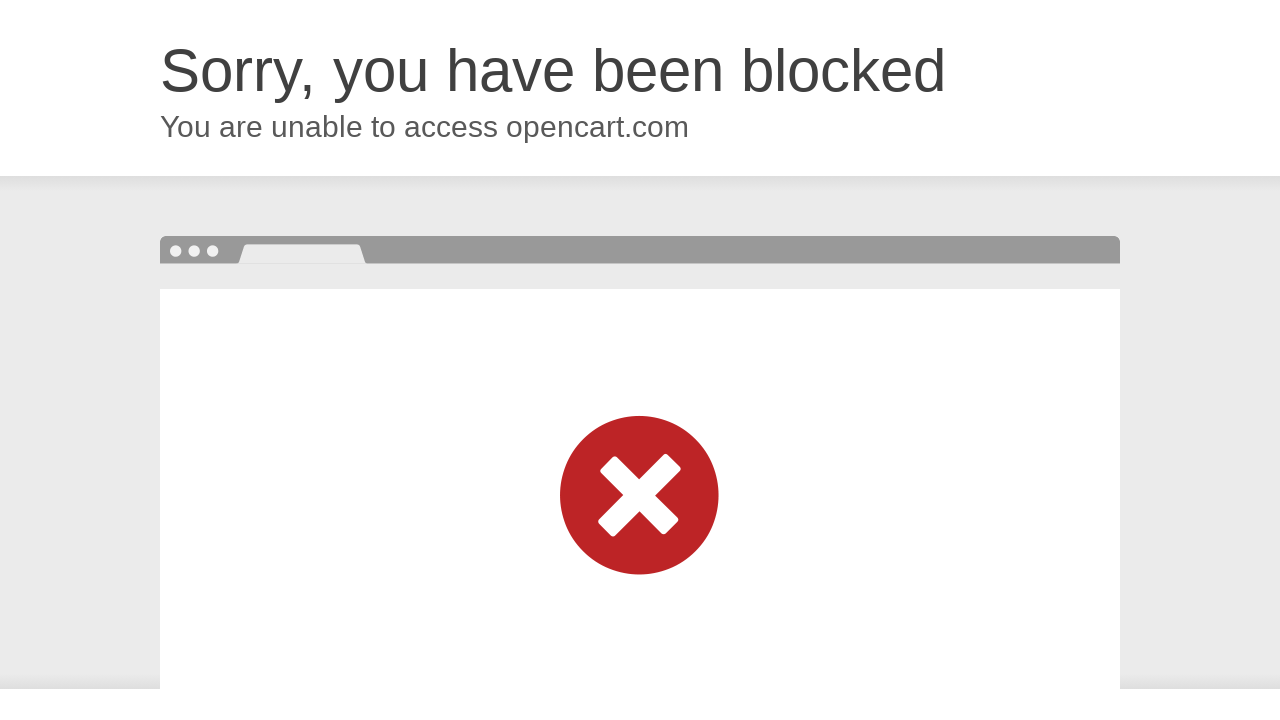

Refreshed the current page
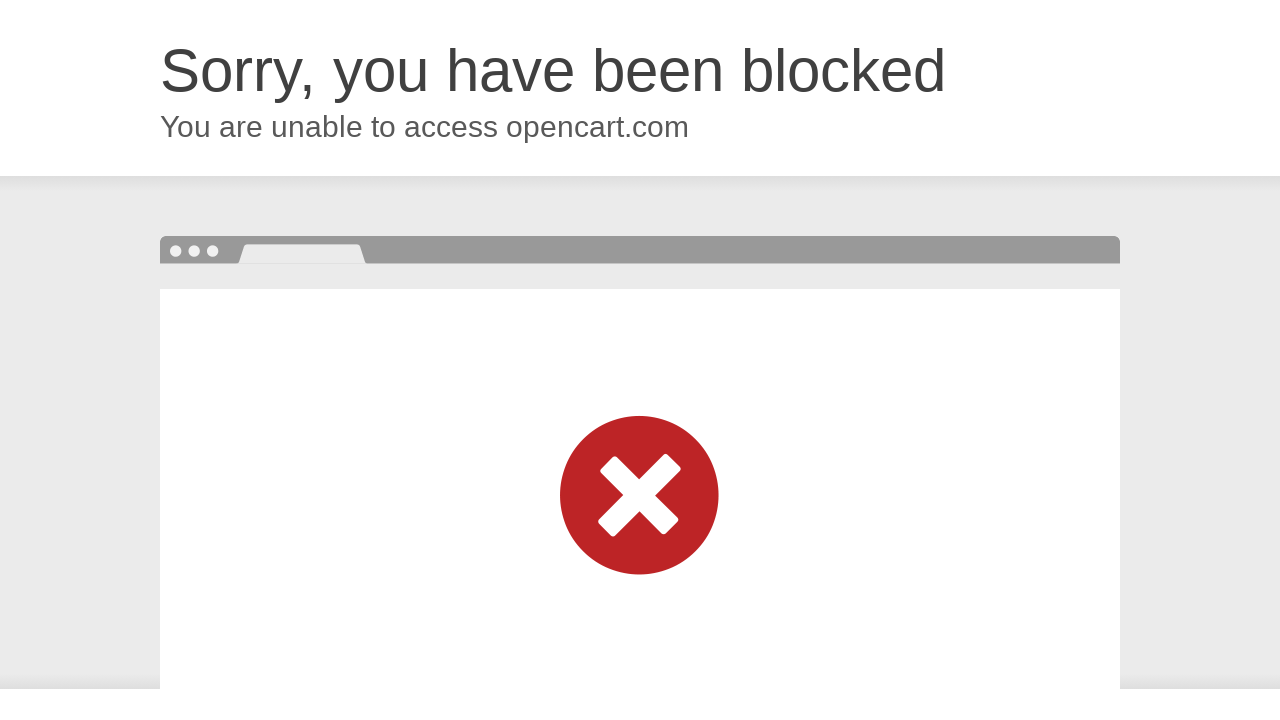

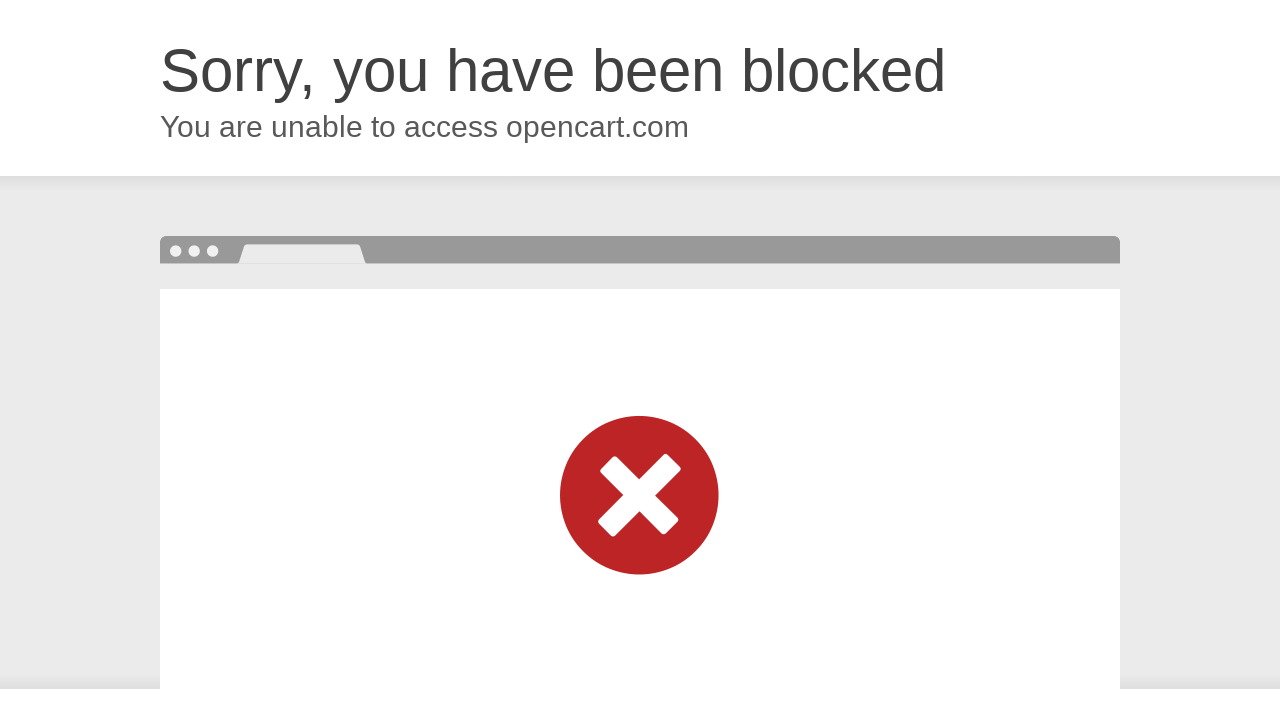